Tests that entered text is trimmed when saving edits

Starting URL: https://demo.playwright.dev/todomvc

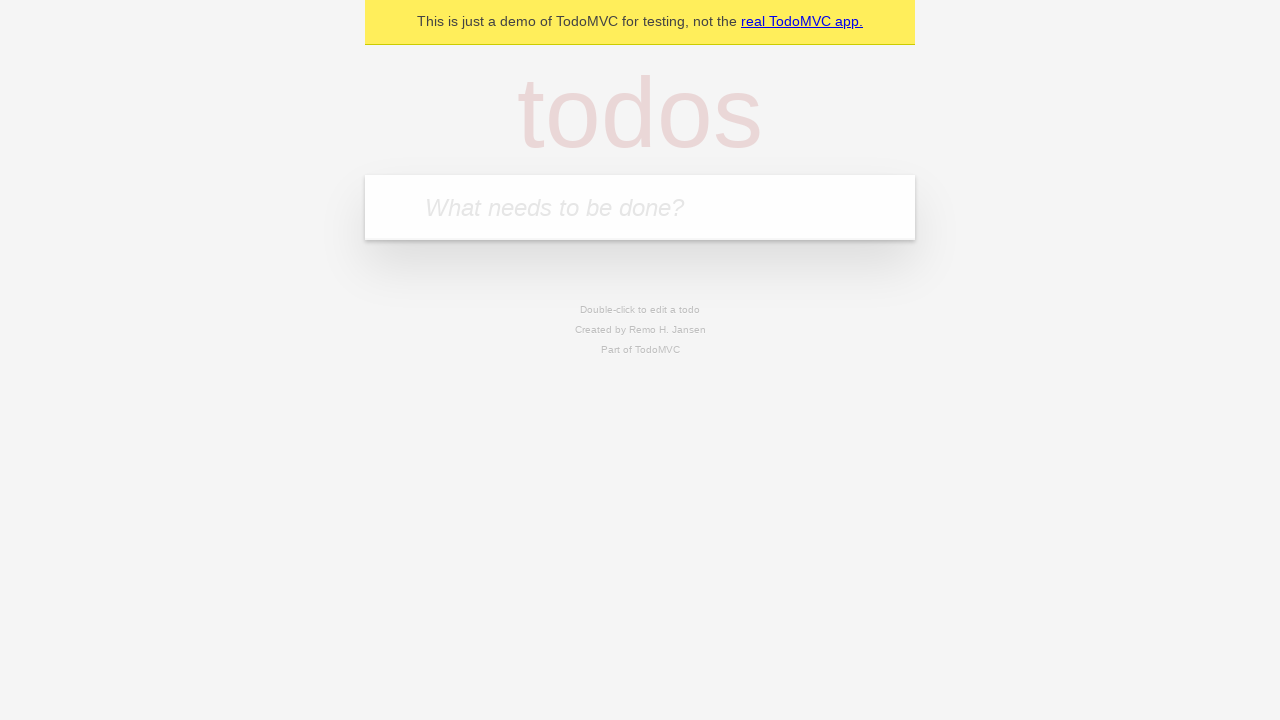

Filled input field with 'buy some cheese' on internal:attr=[placeholder="What needs to be done?"i]
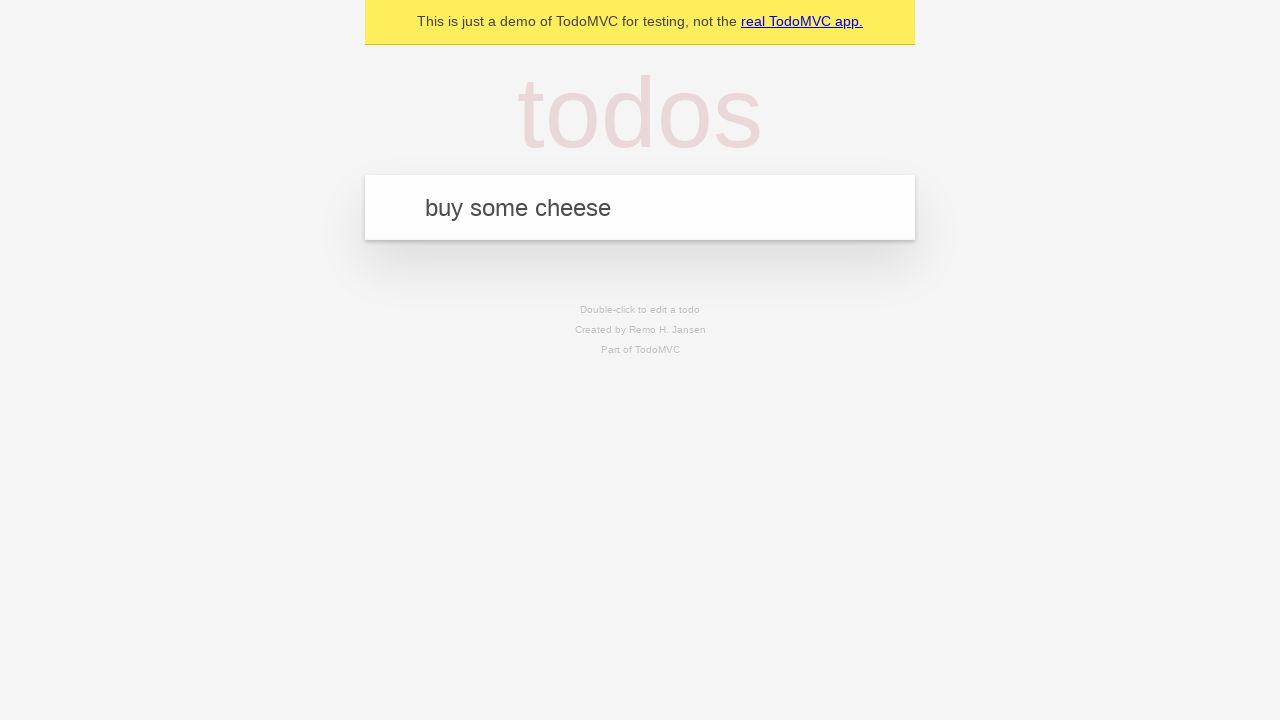

Pressed Enter to create first todo on internal:attr=[placeholder="What needs to be done?"i]
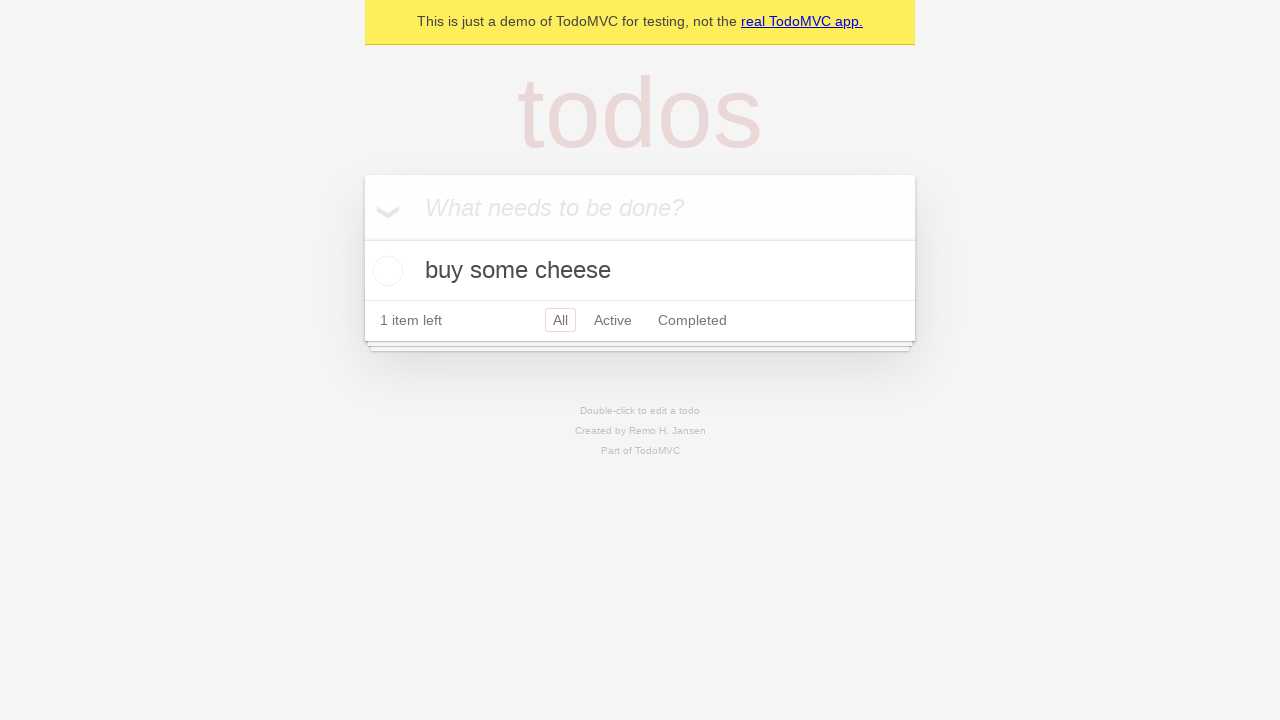

Filled input field with 'feed the cat' on internal:attr=[placeholder="What needs to be done?"i]
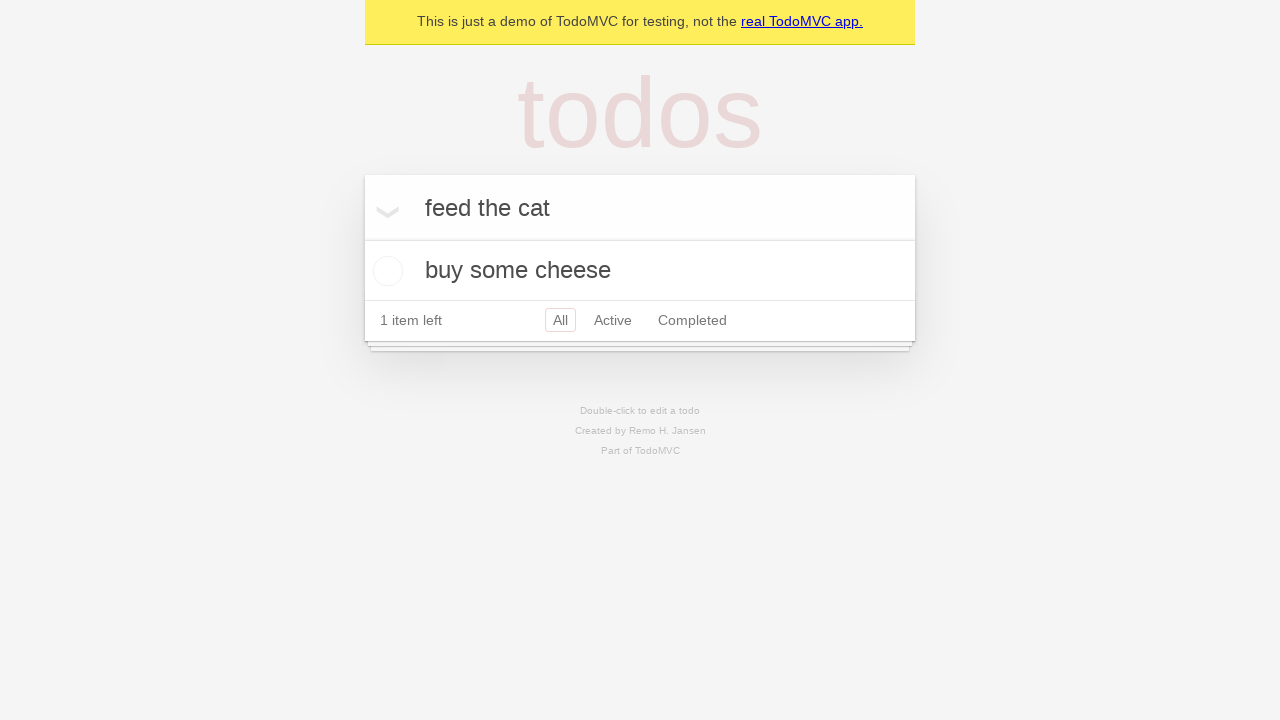

Pressed Enter to create second todo on internal:attr=[placeholder="What needs to be done?"i]
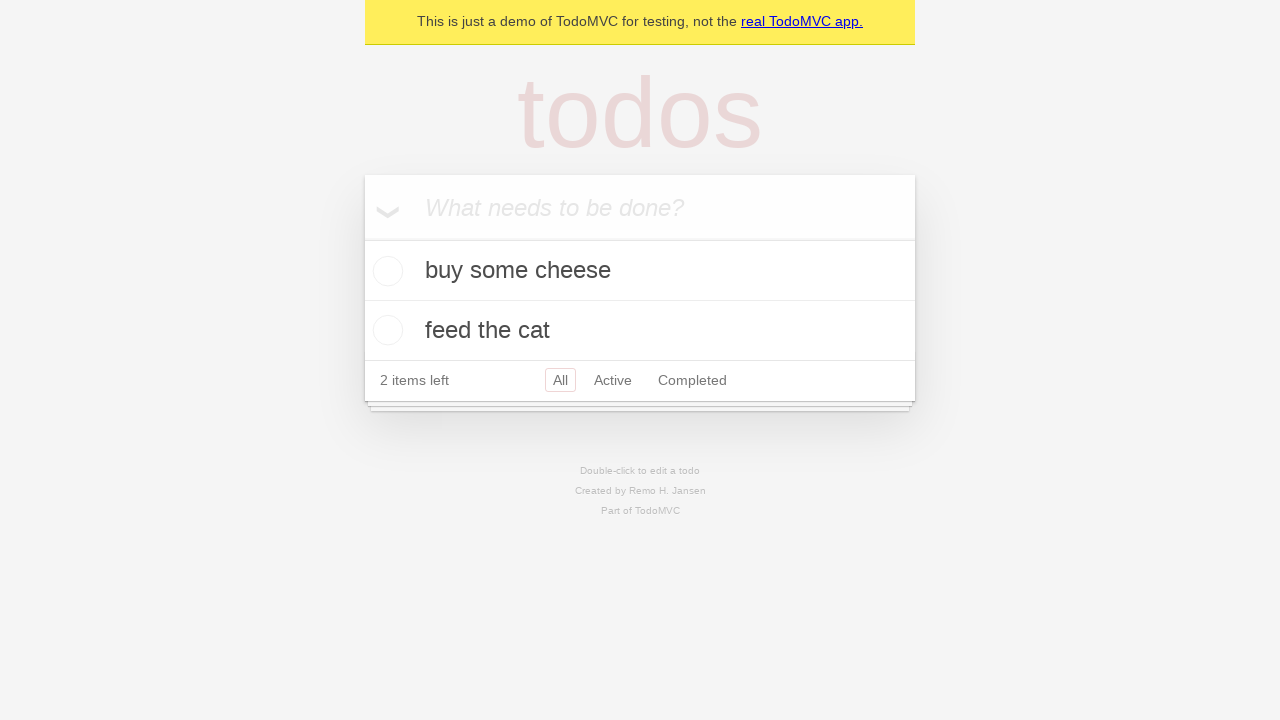

Filled input field with 'book a doctors appointment' on internal:attr=[placeholder="What needs to be done?"i]
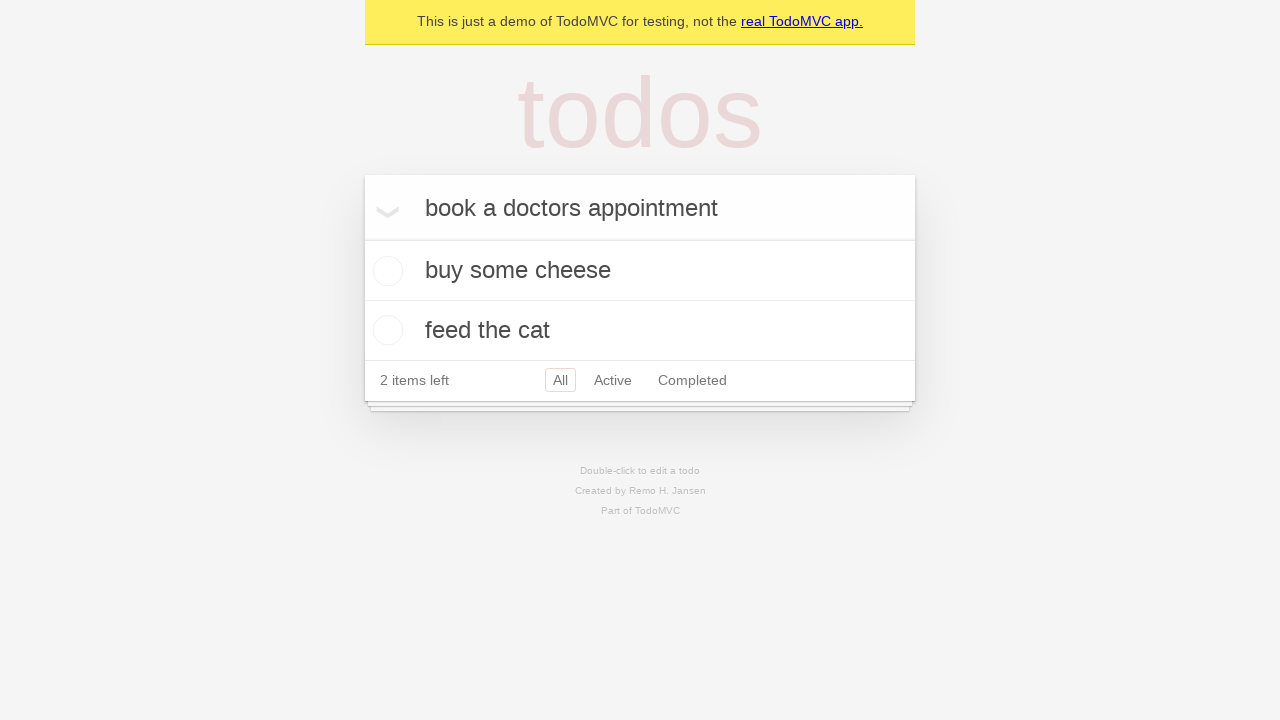

Pressed Enter to create third todo on internal:attr=[placeholder="What needs to be done?"i]
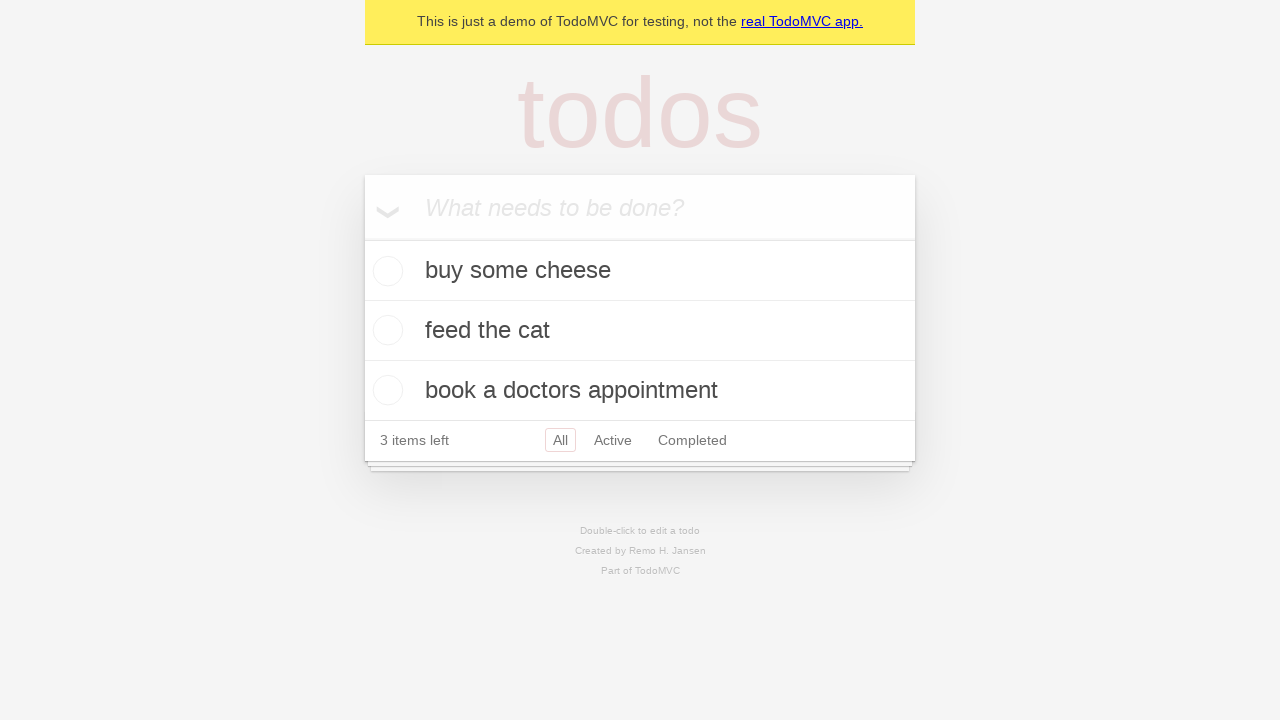

Waited for all 3 todos to be created
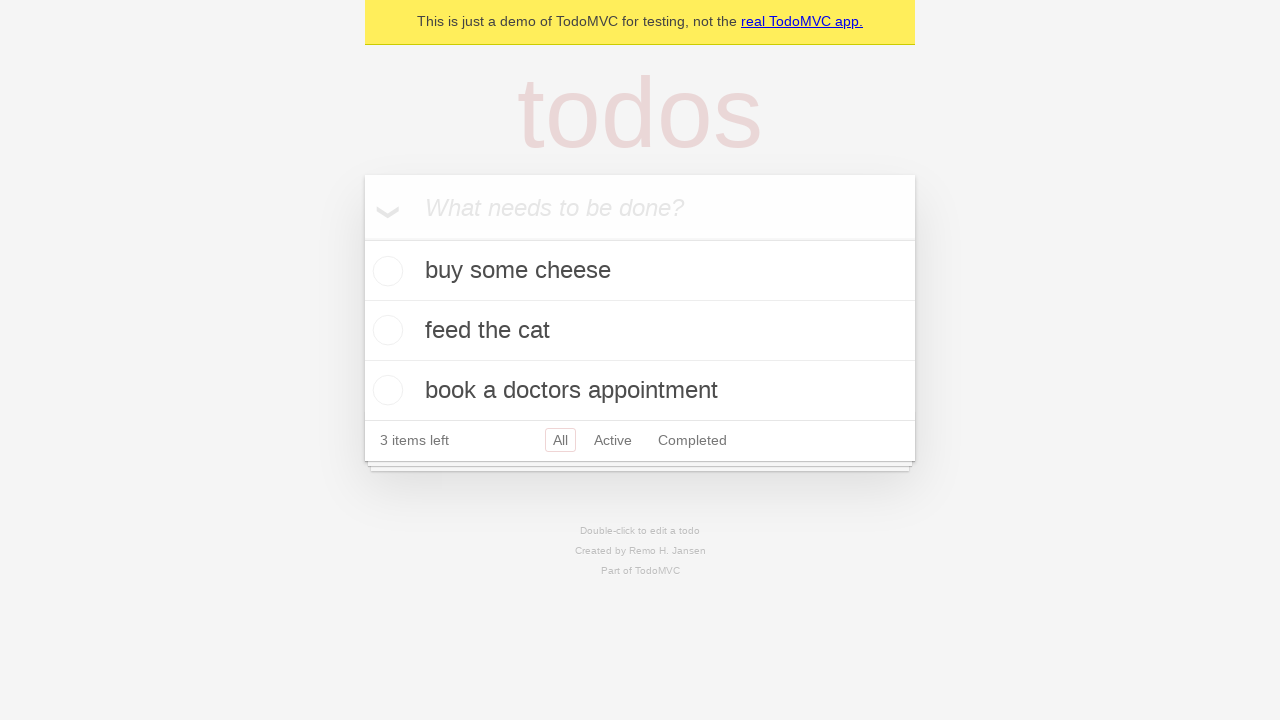

Double-clicked second todo to enter edit mode at (640, 331) on internal:testid=[data-testid="todo-item"s] >> nth=1
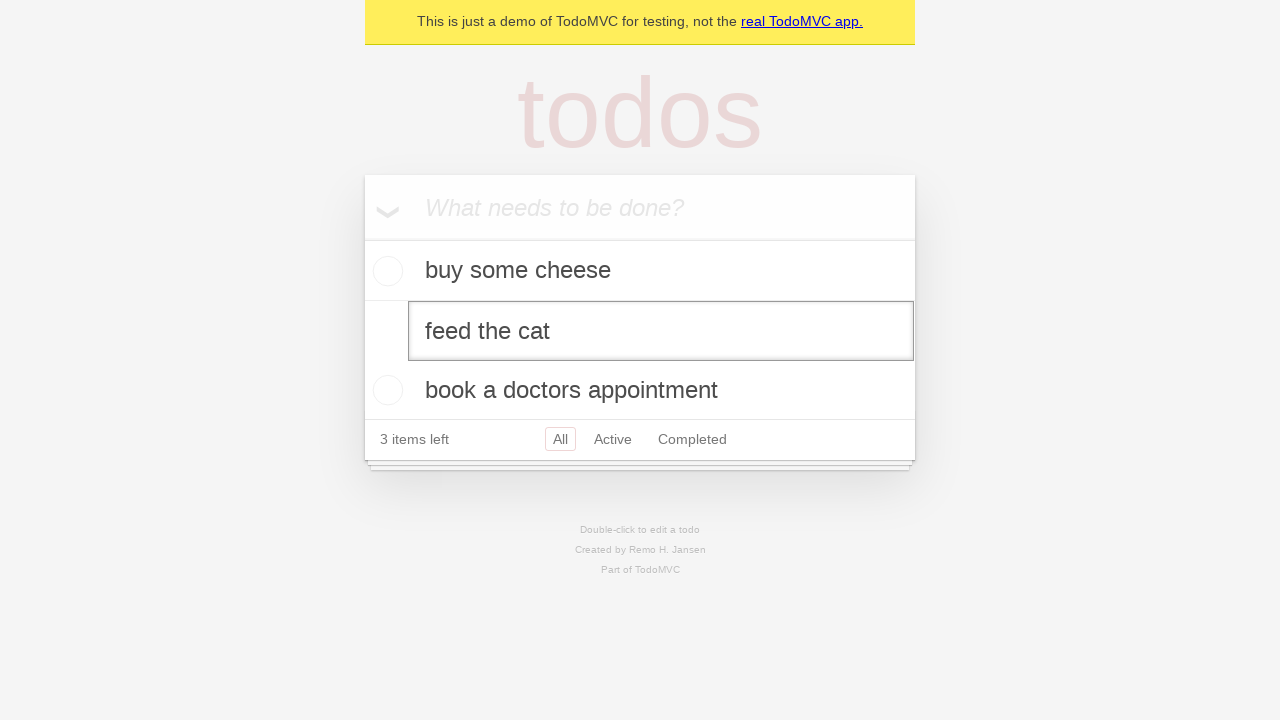

Filled edit field with text containing leading and trailing spaces on internal:testid=[data-testid="todo-item"s] >> nth=1 >> internal:role=textbox[nam
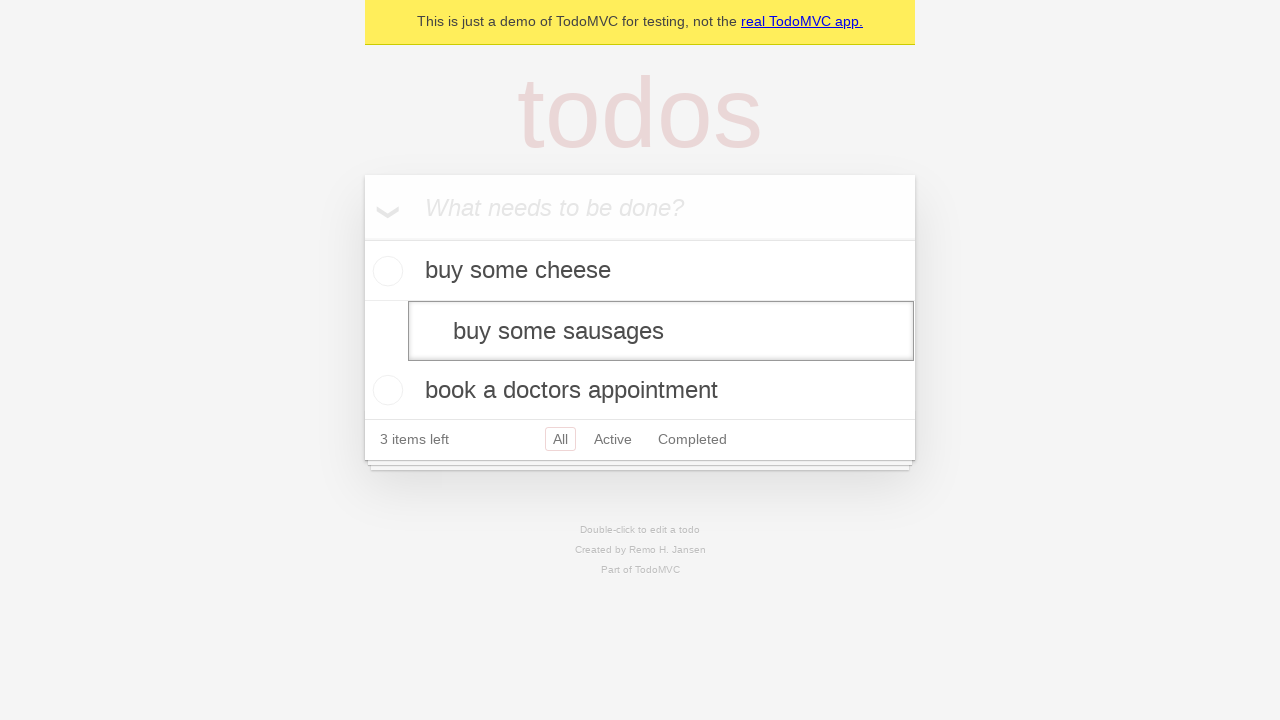

Pressed Enter to save edited todo with trimmed text on internal:testid=[data-testid="todo-item"s] >> nth=1 >> internal:role=textbox[nam
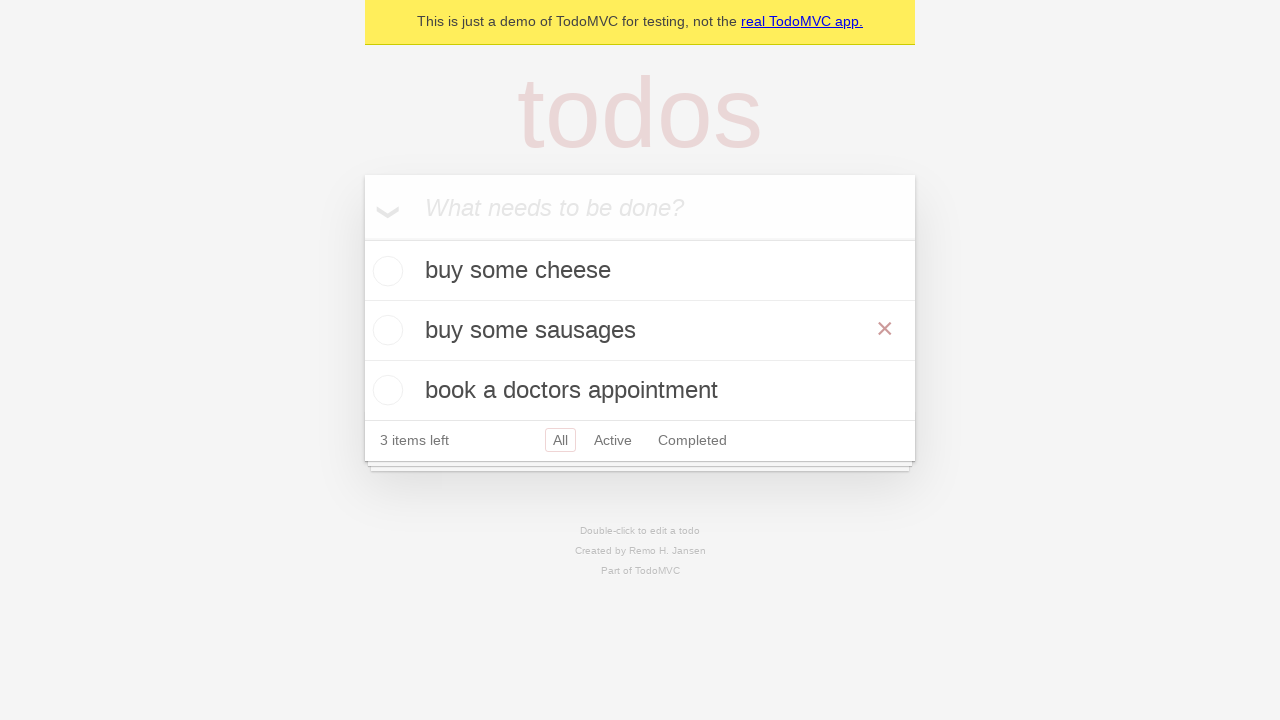

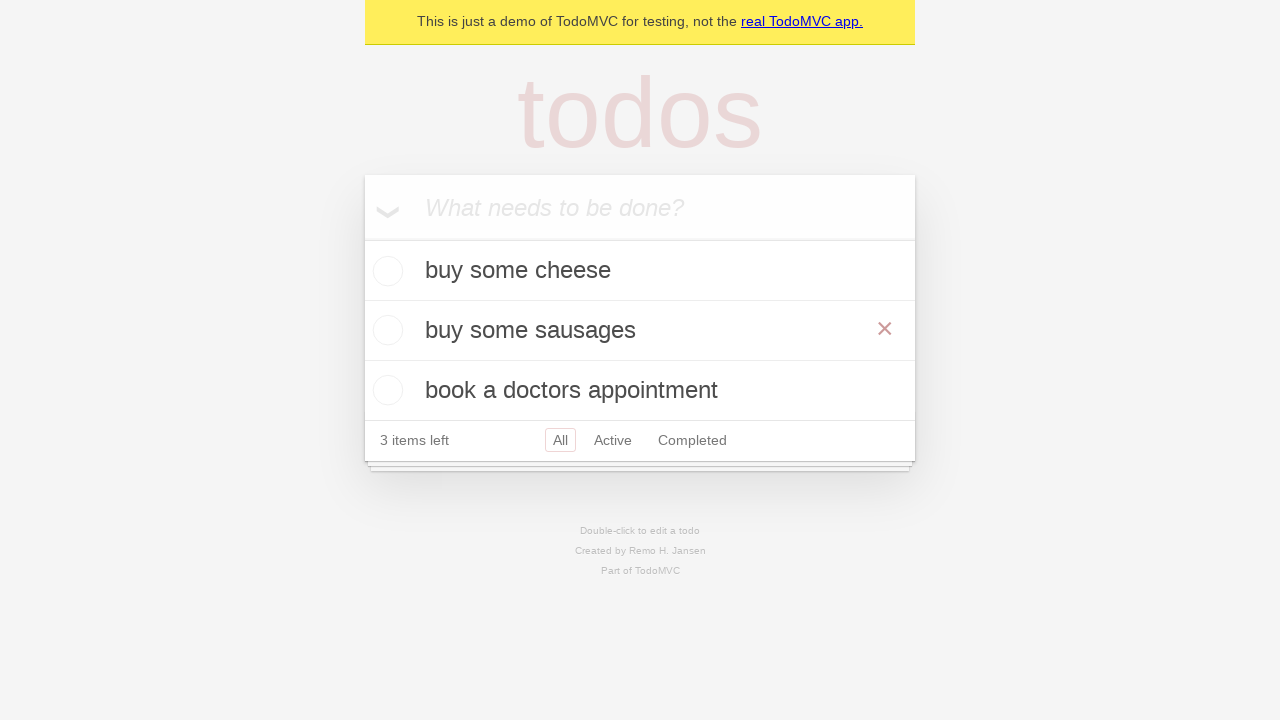